Tests handling closed shadow DOM elements by clicking outside the shadow root, tabbing into it, and sending keystrokes.

Starting URL: https://letcode.in/shadow

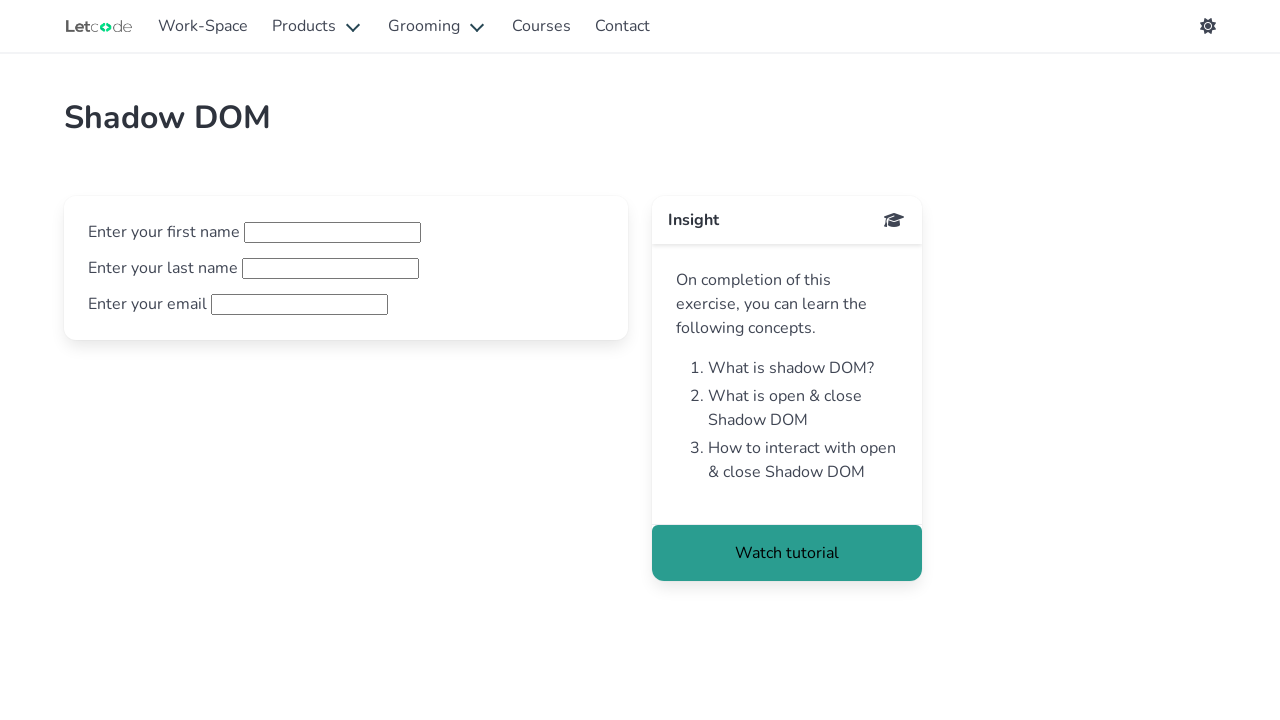

Waited for closed shadow DOM element to load
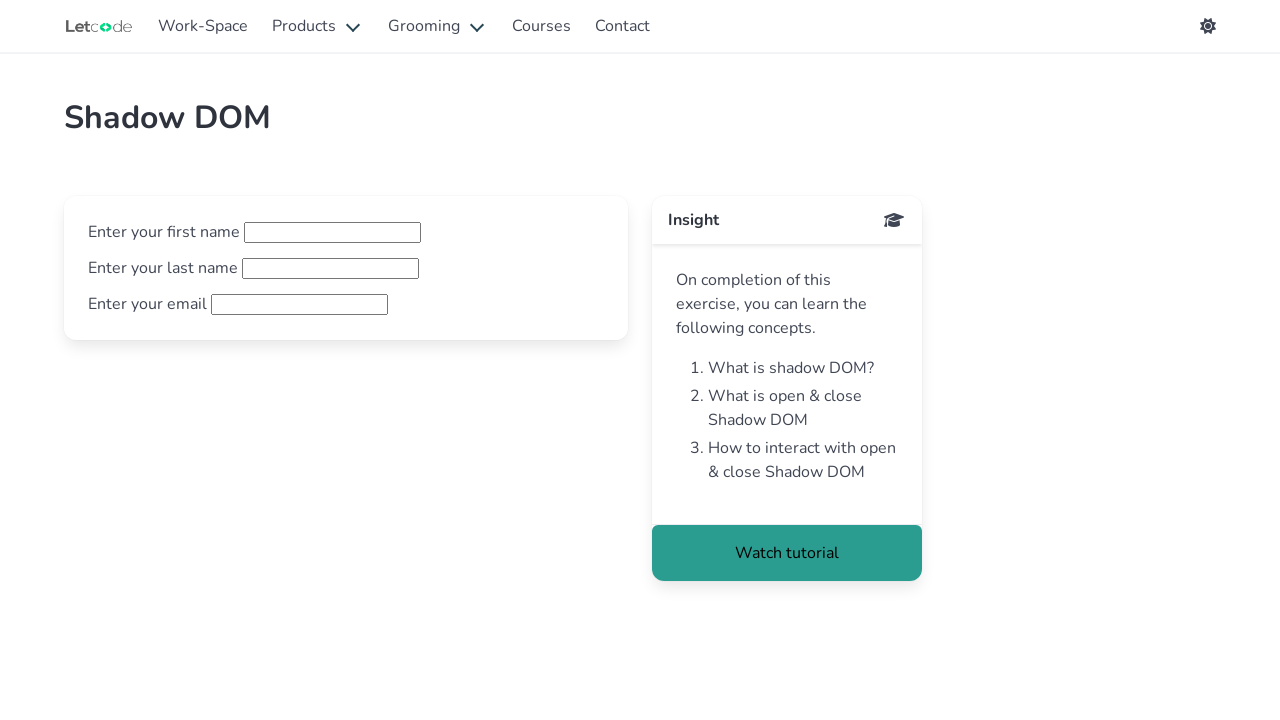

Clicked on closed shadow DOM element to focus at (346, 304) on #close-shadow
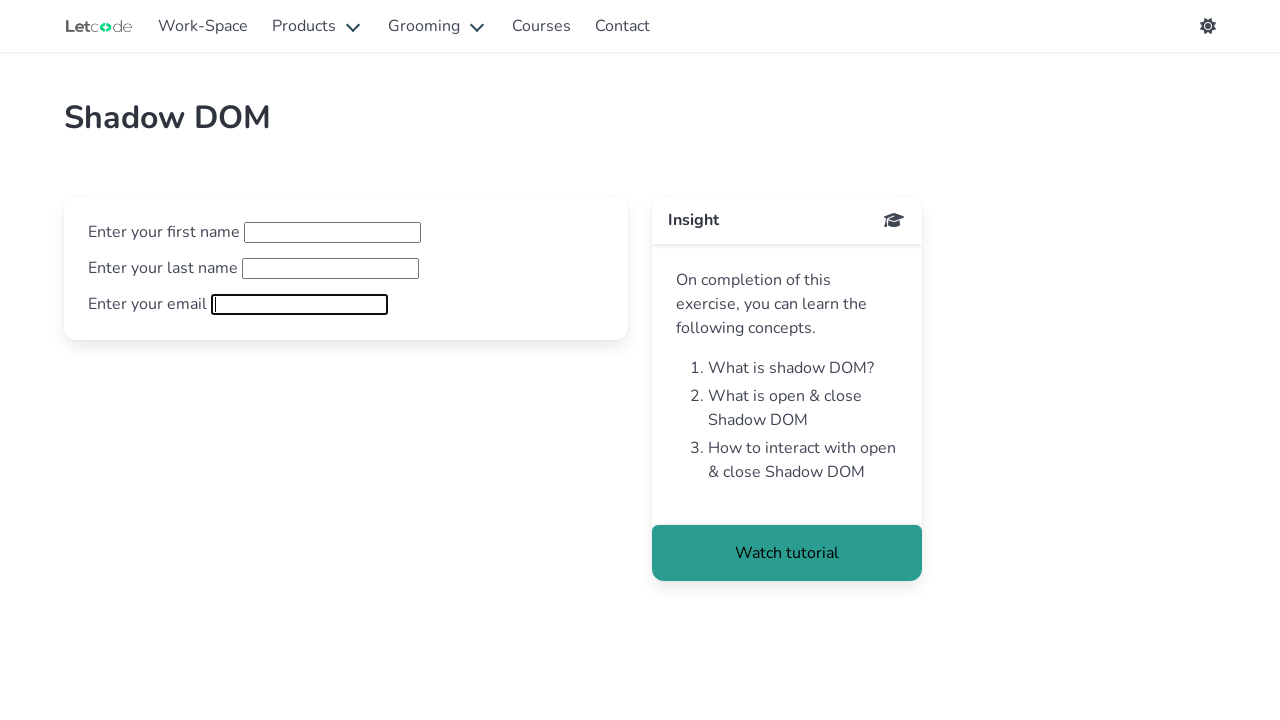

Pressed Tab to navigate into closed shadow DOM
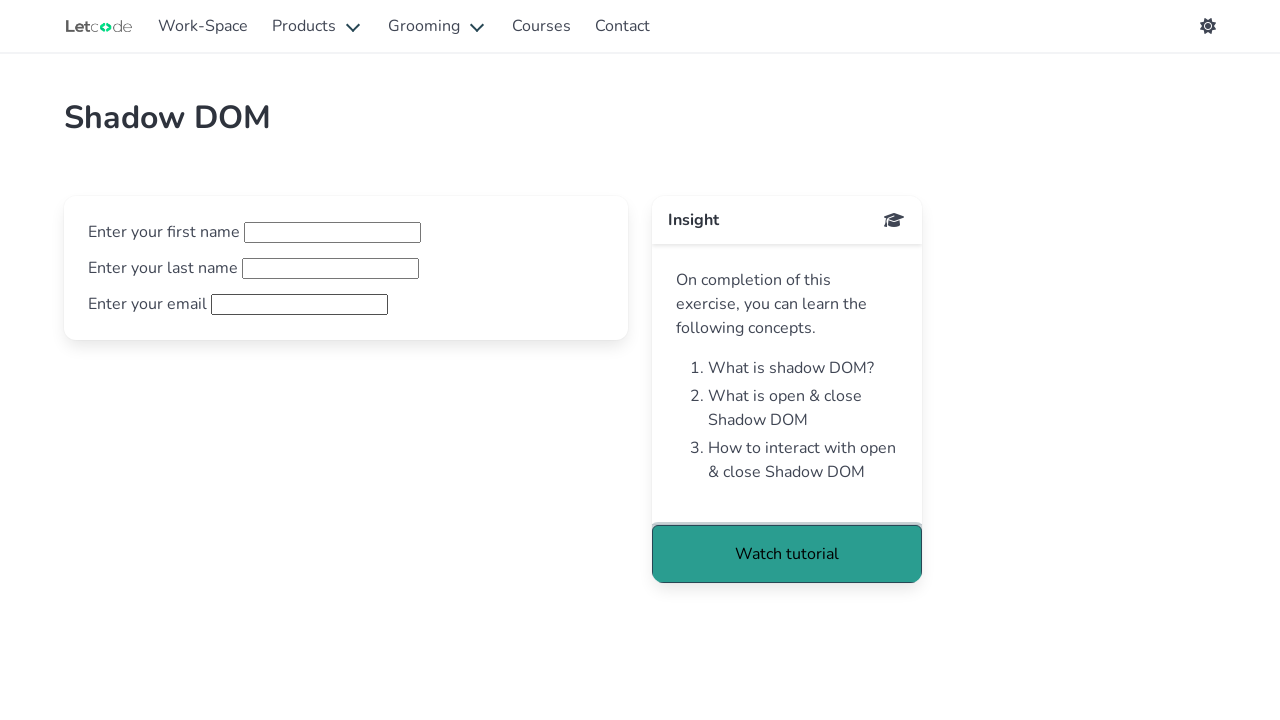

Typed email 'maximilian@gmail.com' into closed shadow DOM element
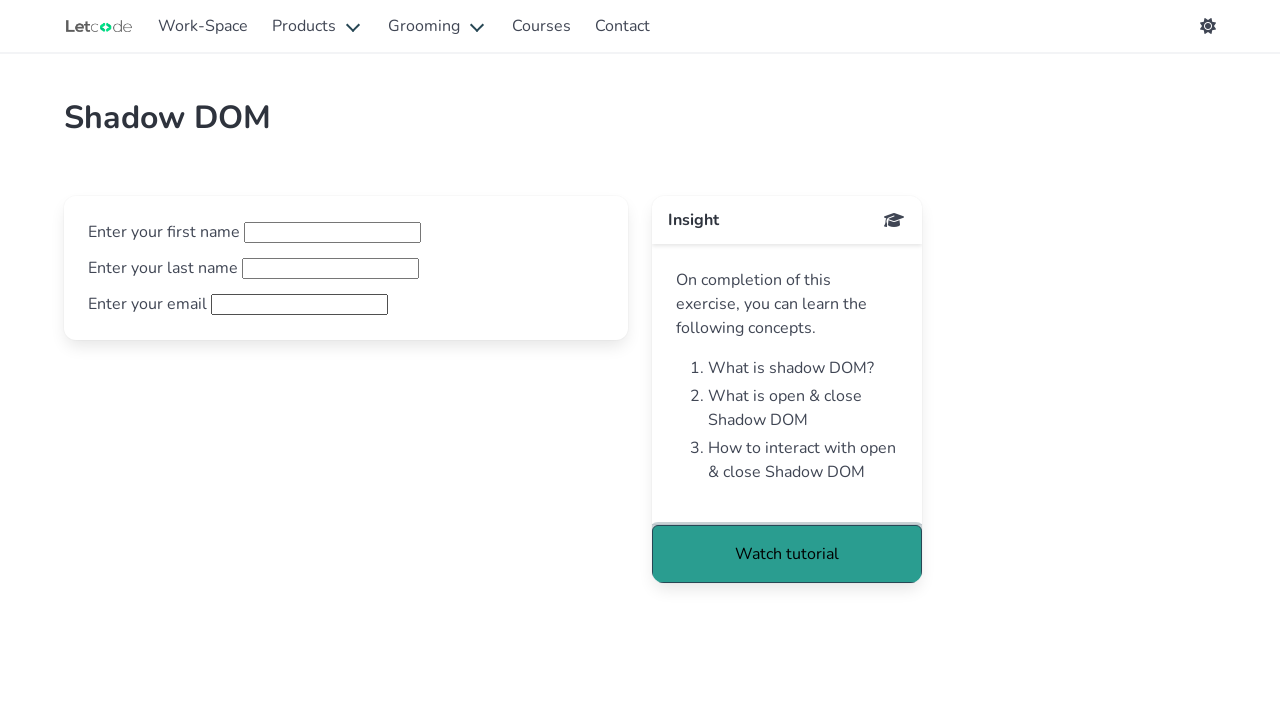

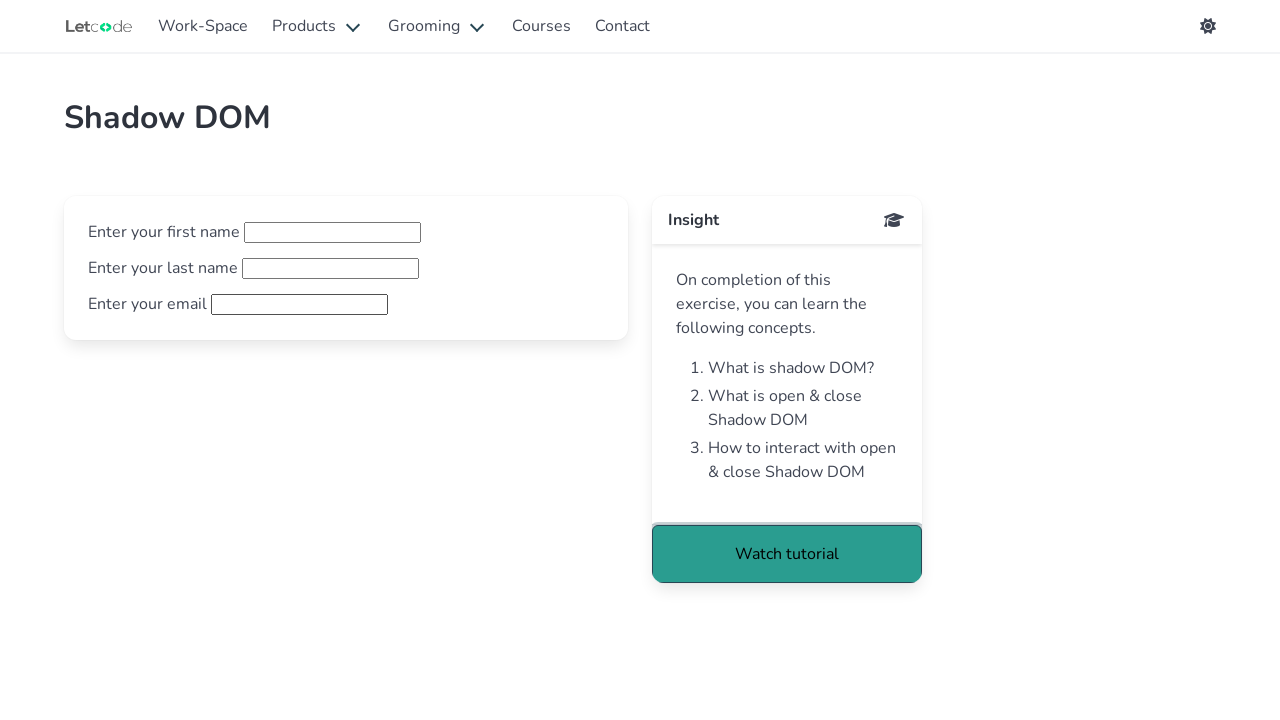